Tests marking all items as completed using the toggle-all checkbox

Starting URL: https://demo.playwright.dev/todomvc

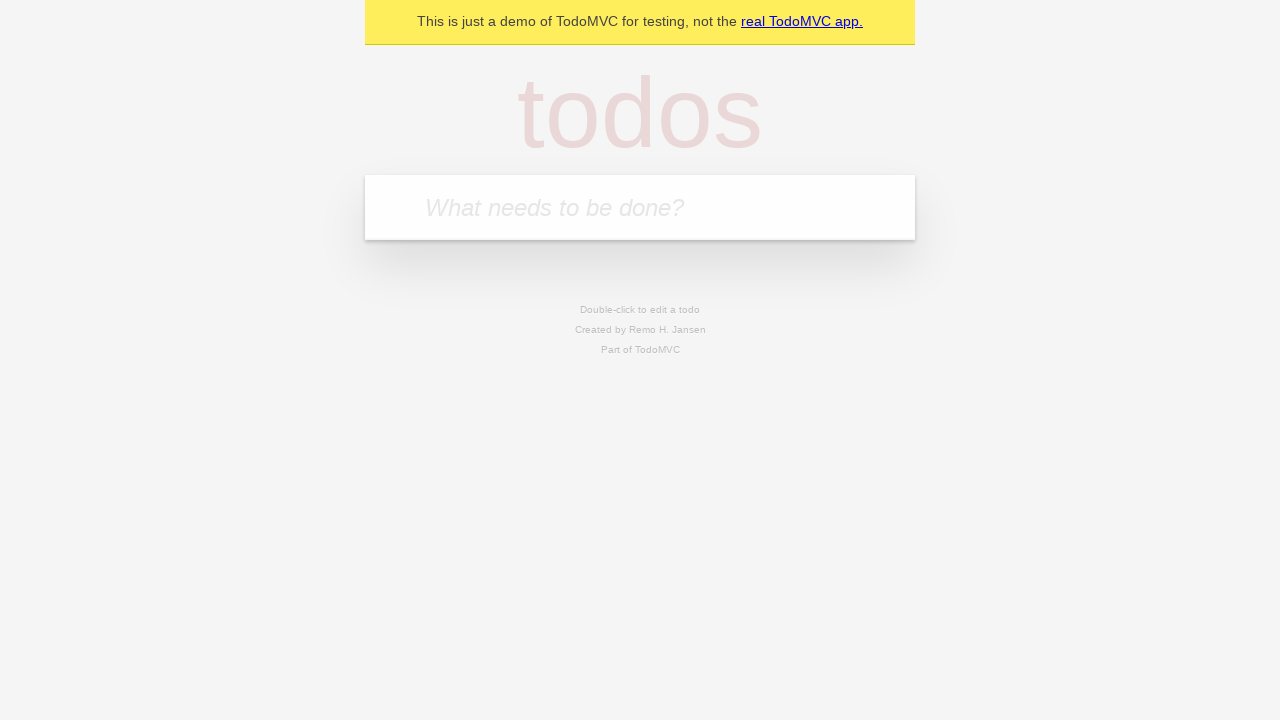

Filled input field with 'buy some cheese' on internal:attr=[placeholder="What needs to be done?"i]
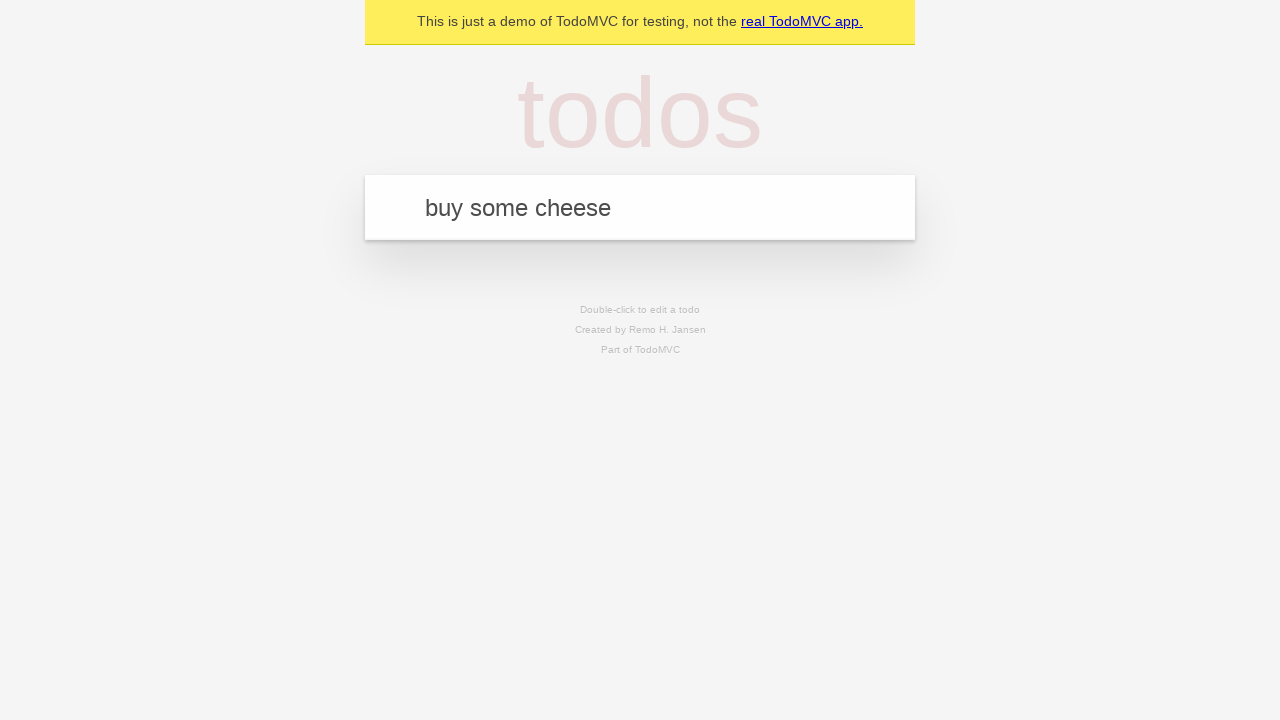

Pressed Enter to add first todo item on internal:attr=[placeholder="What needs to be done?"i]
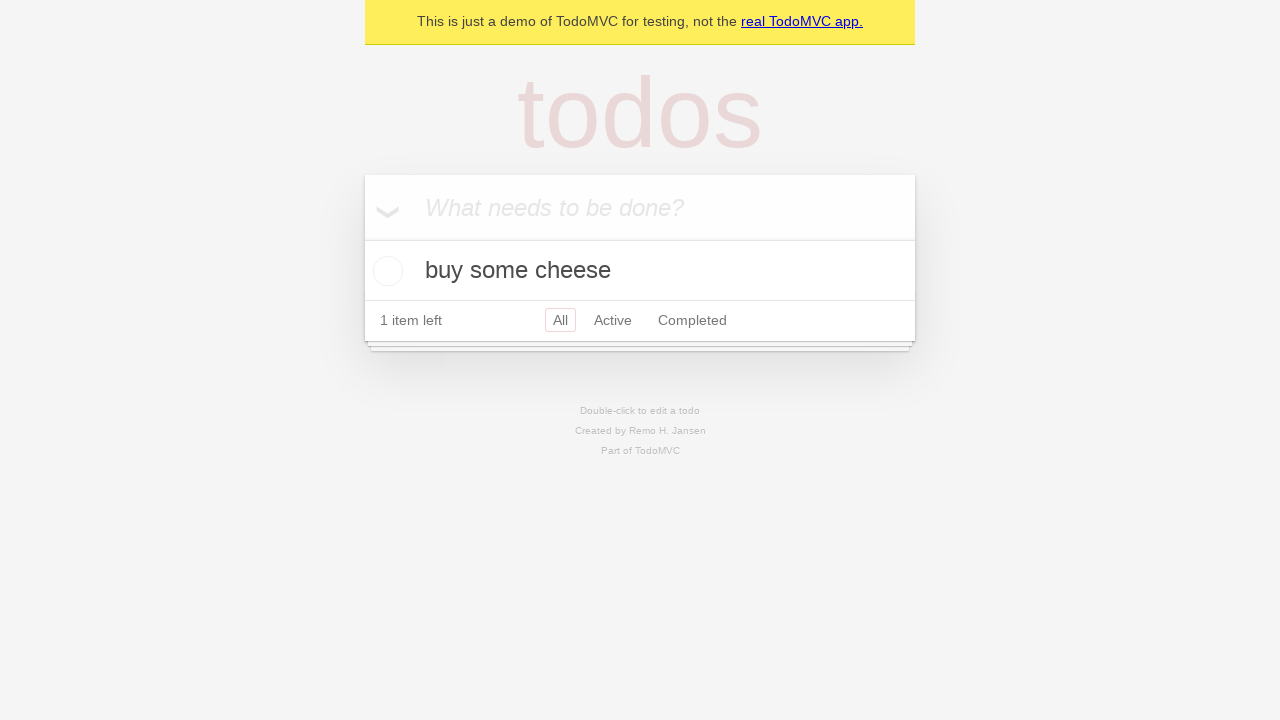

Filled input field with 'feed the cat' on internal:attr=[placeholder="What needs to be done?"i]
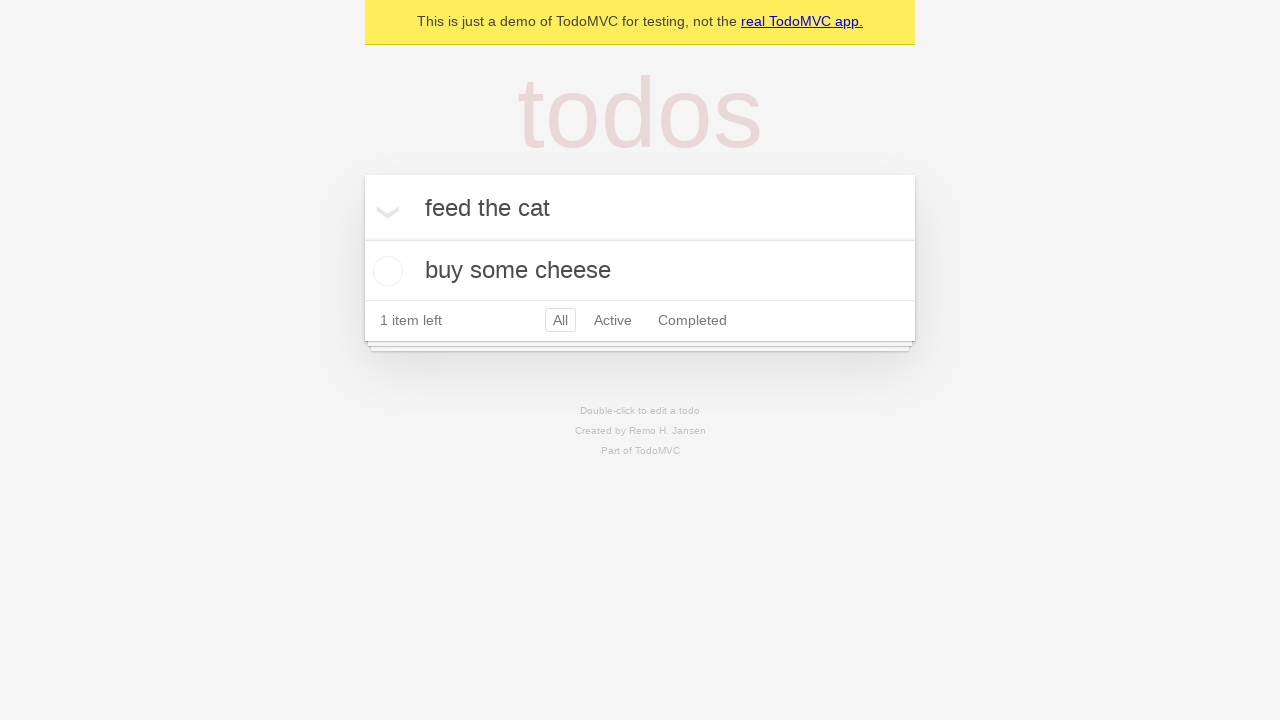

Pressed Enter to add second todo item on internal:attr=[placeholder="What needs to be done?"i]
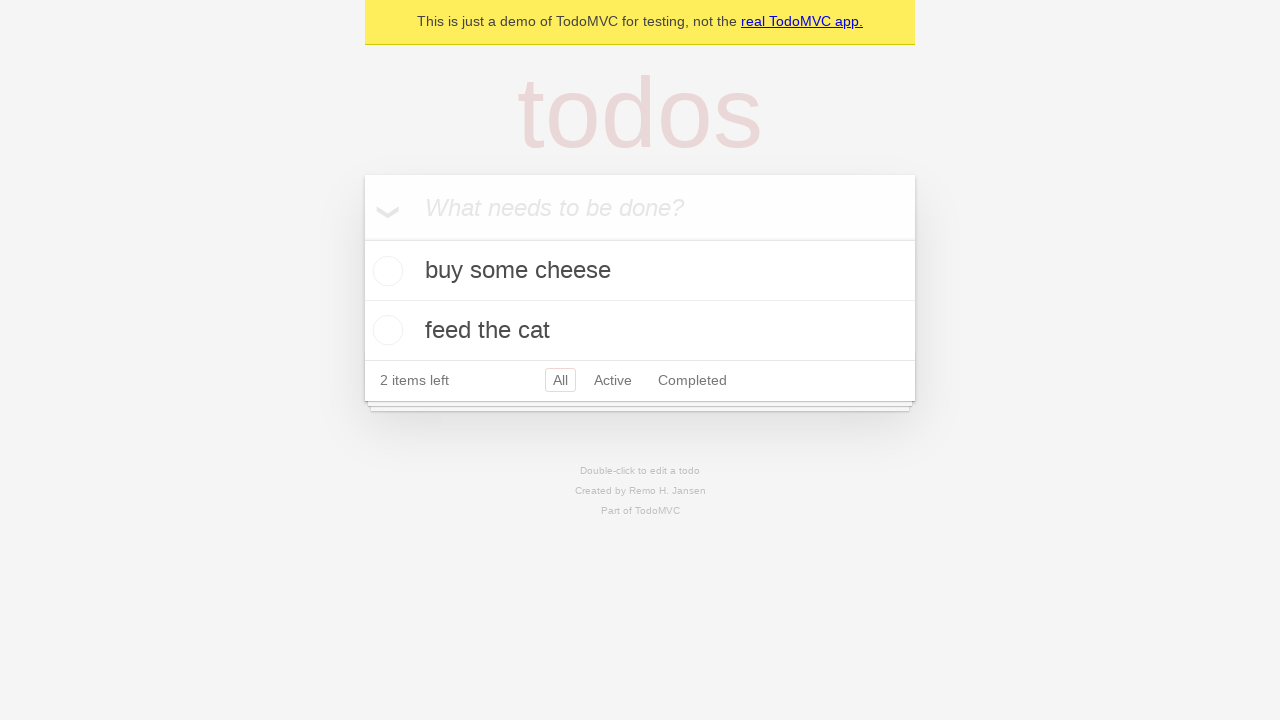

Filled input field with 'book a doctors appointment' on internal:attr=[placeholder="What needs to be done?"i]
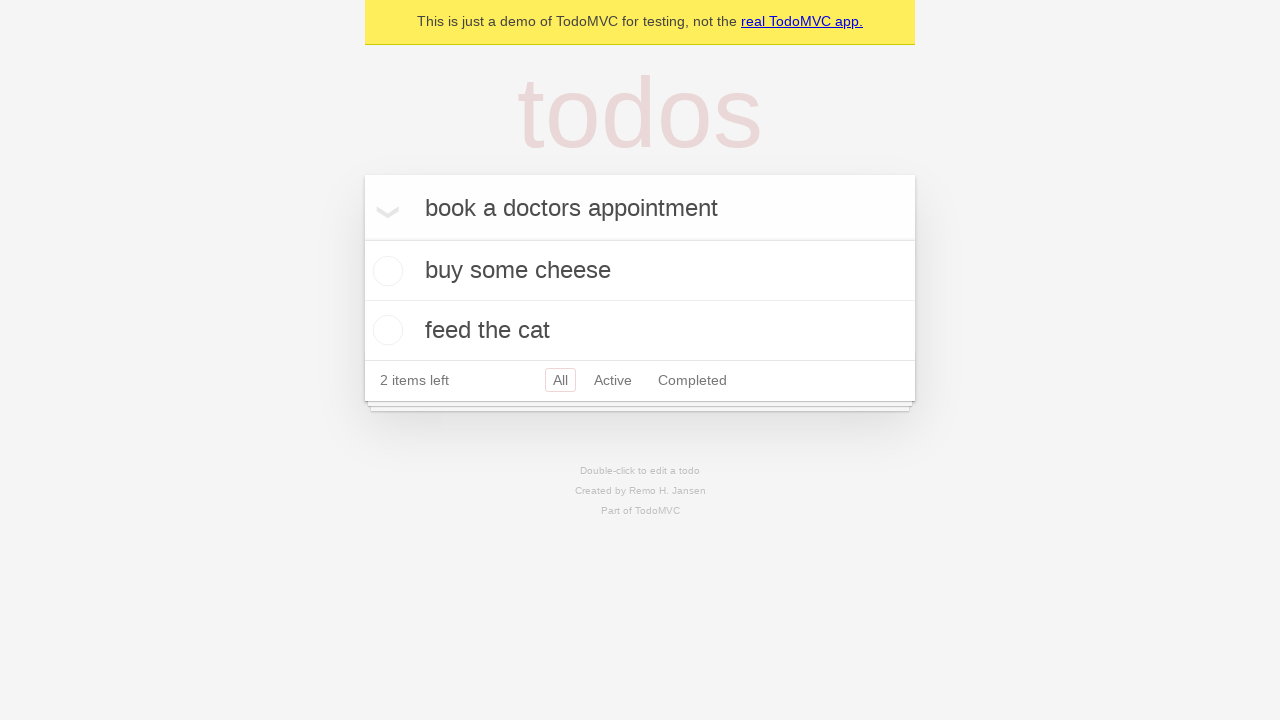

Pressed Enter to add third todo item on internal:attr=[placeholder="What needs to be done?"i]
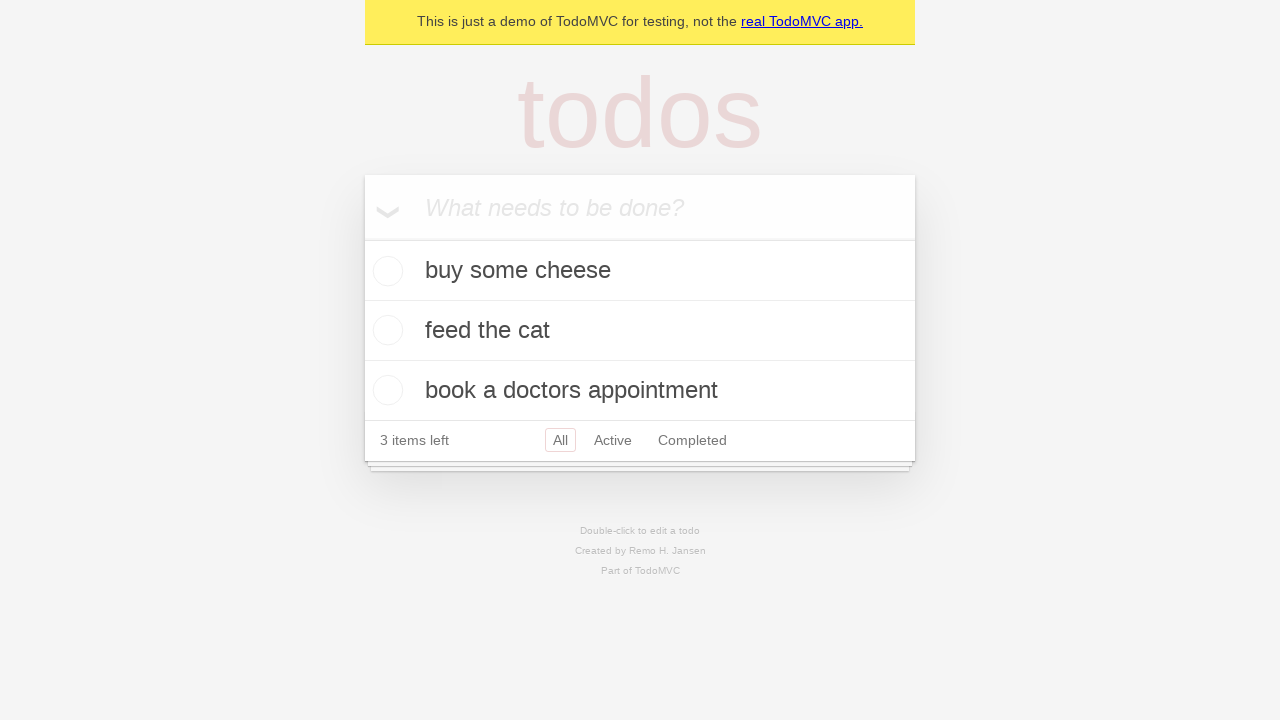

Checked the 'Mark all as complete' toggle-all checkbox at (362, 238) on internal:label="Mark all as complete"i
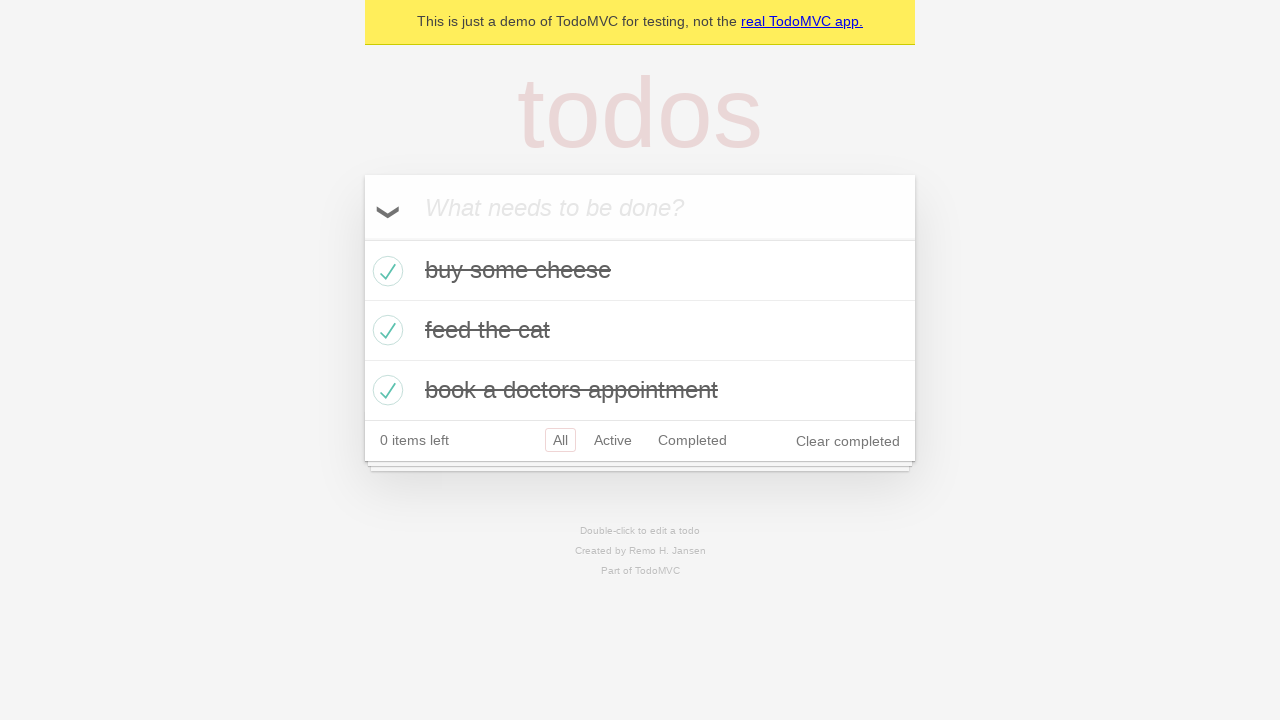

Waited for completed todo items to appear
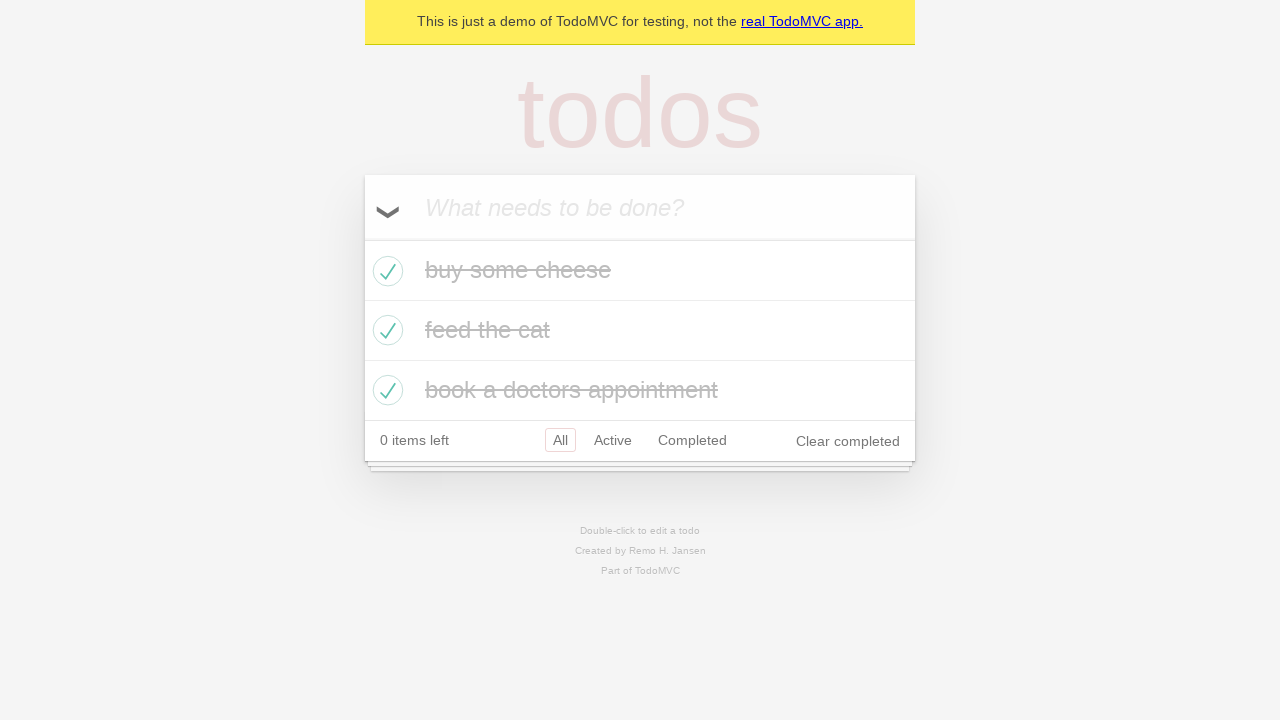

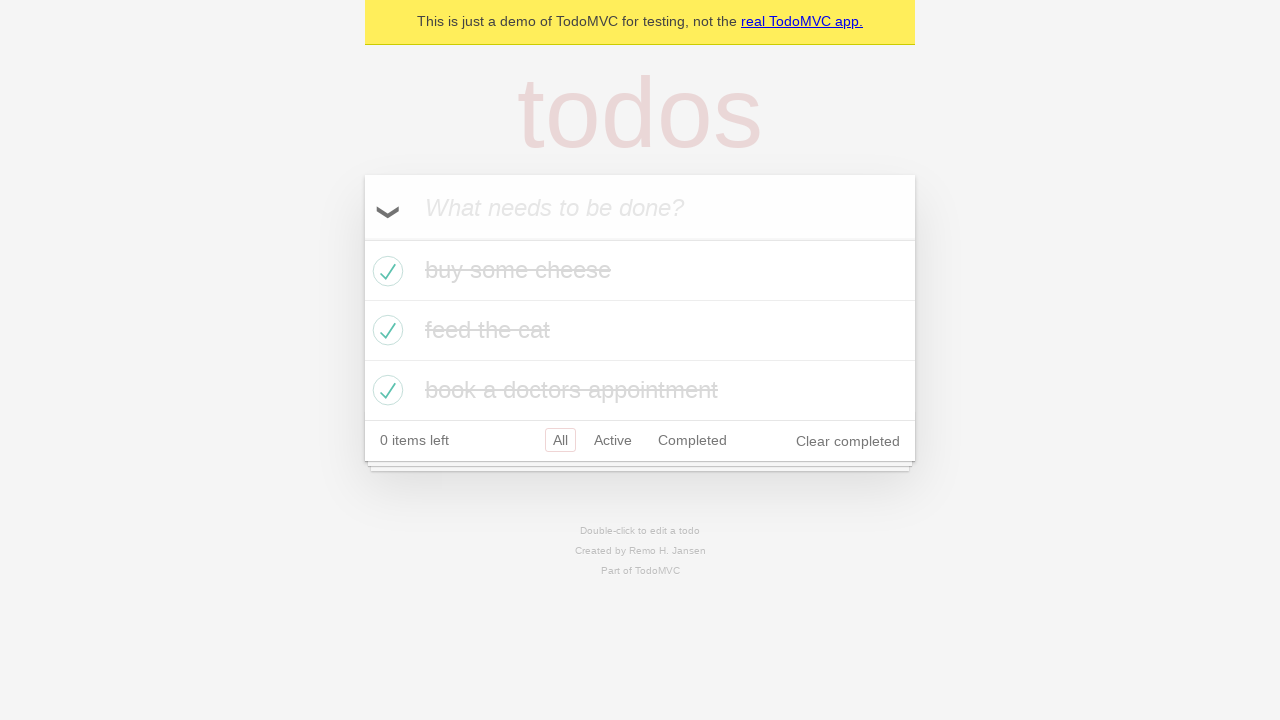